Tests that the Clear completed button is hidden when there are no completed items

Starting URL: https://demo.playwright.dev/todomvc

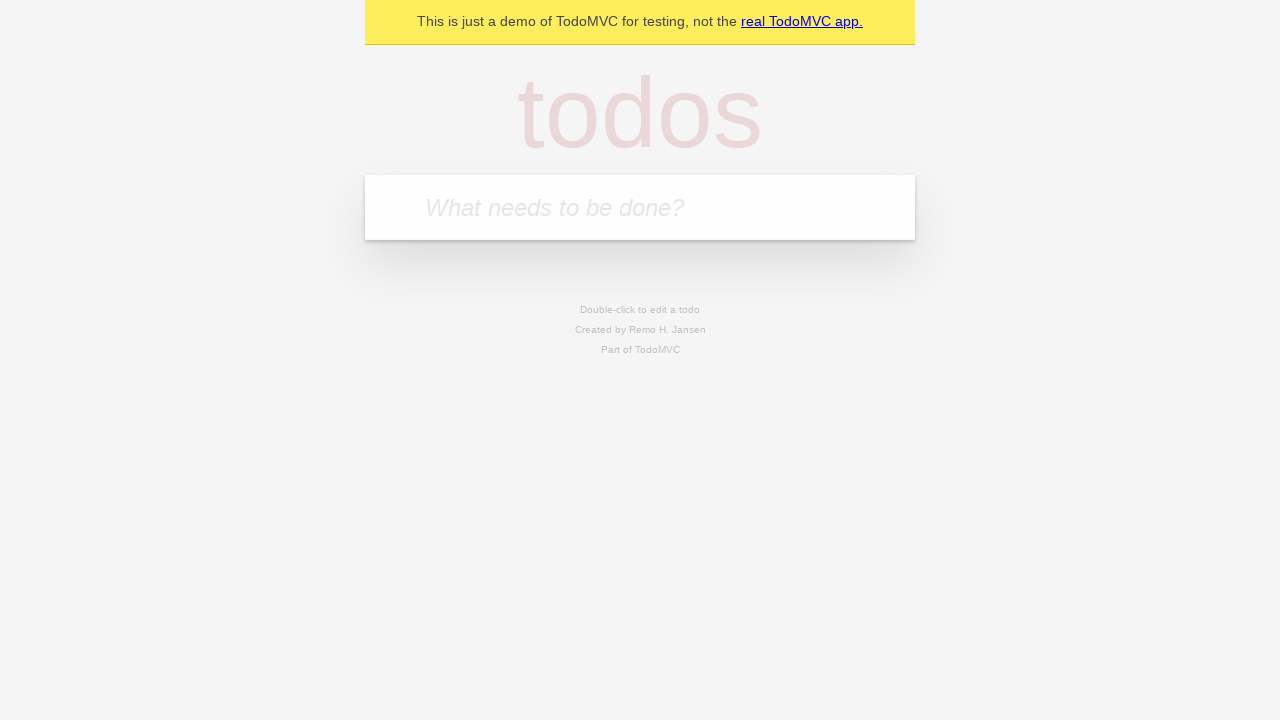

Navigated to TodoMVC demo application
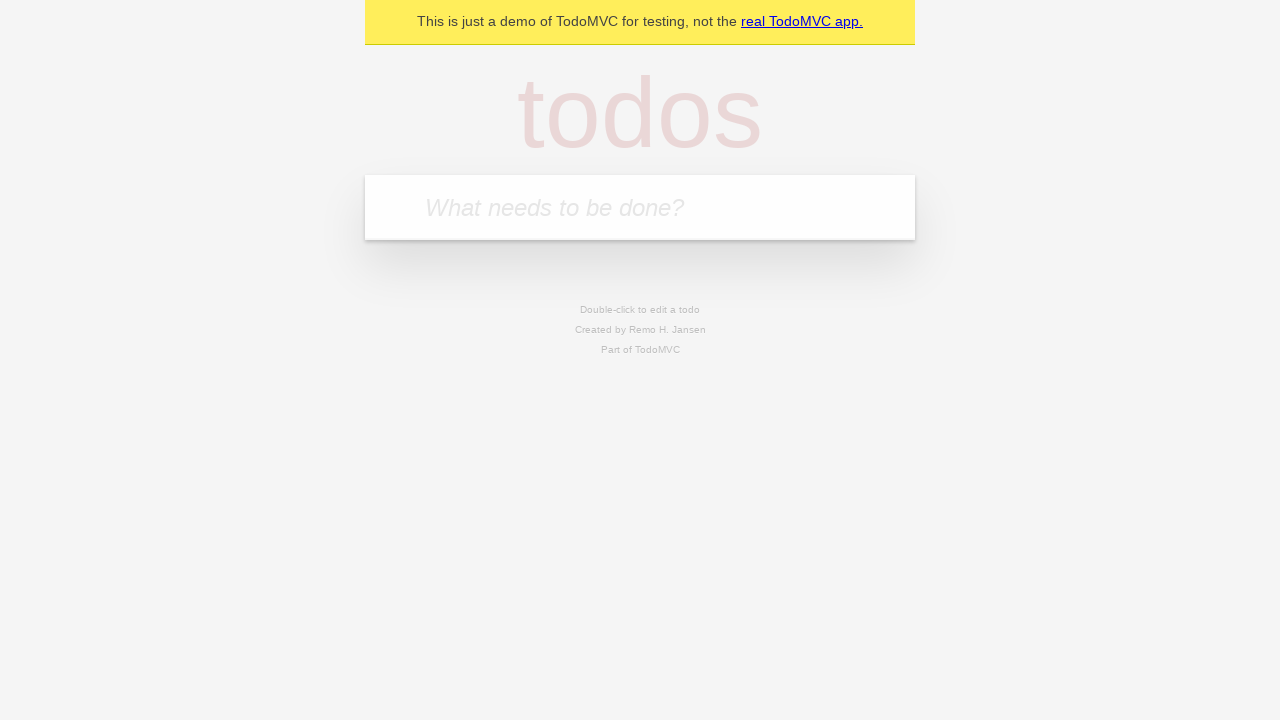

Located the 'What needs to be done?' input field
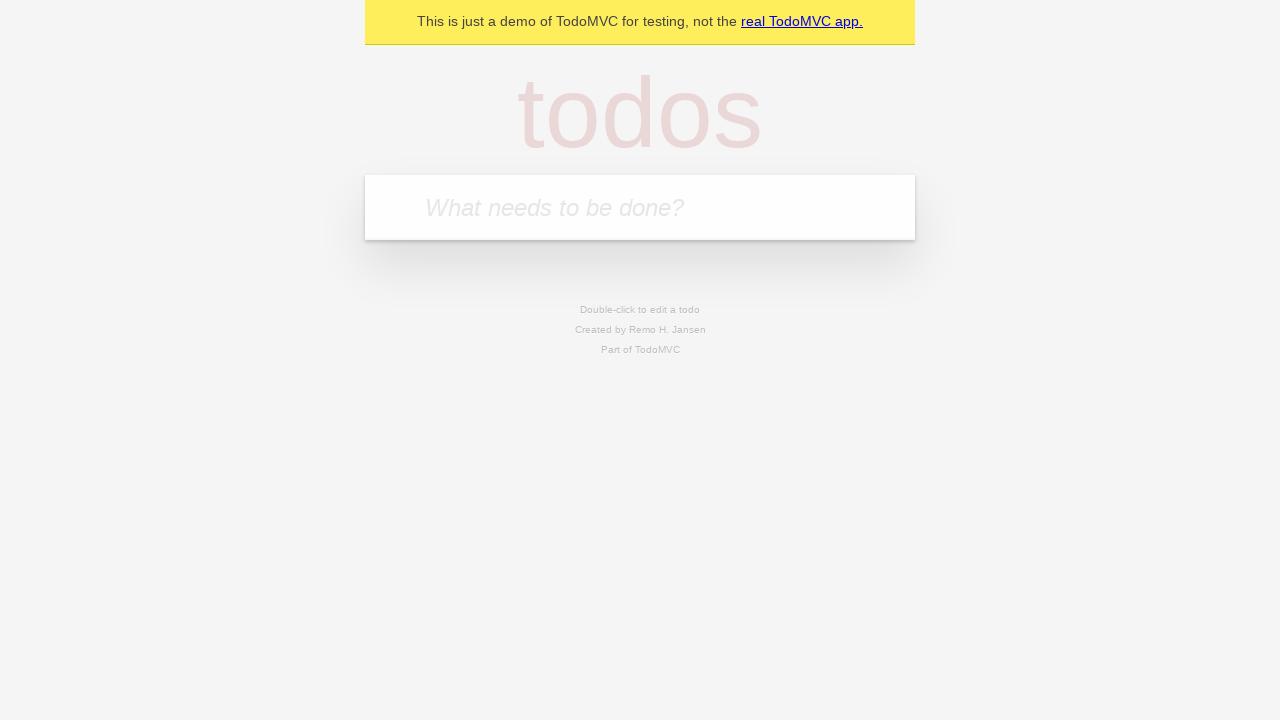

Filled first todo: 'buy some cheese' on internal:attr=[placeholder="What needs to be done?"i]
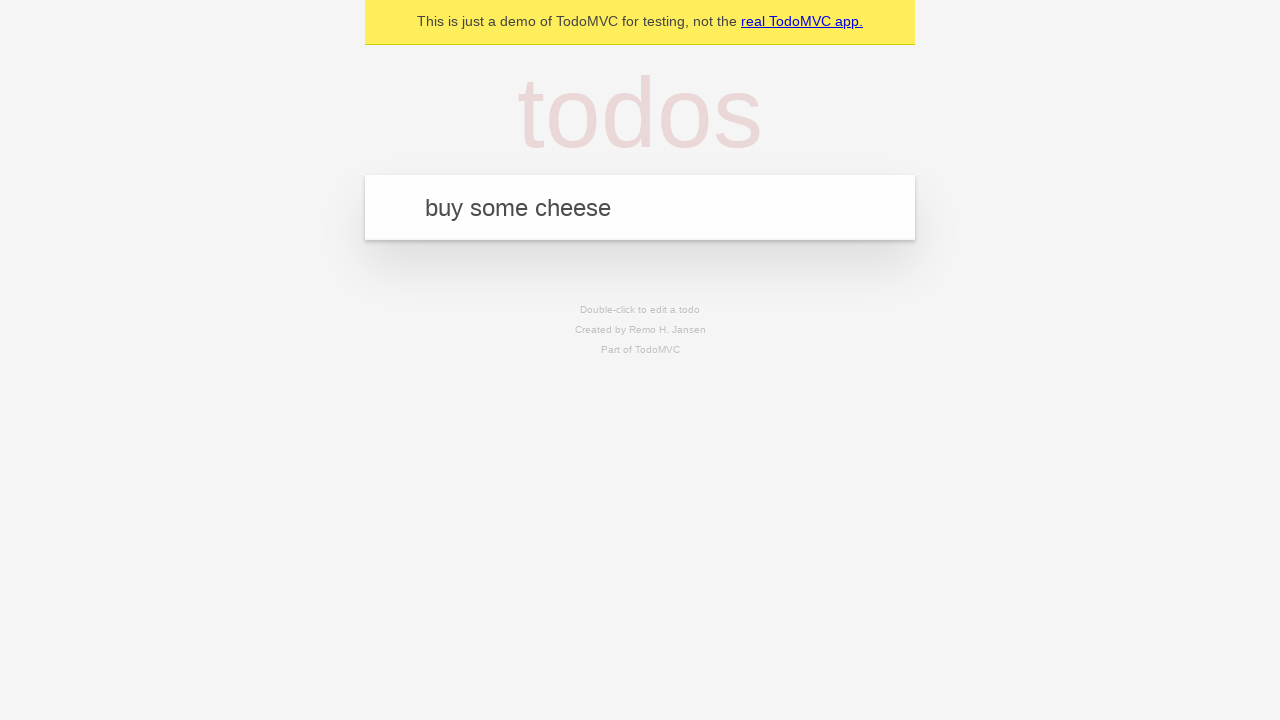

Pressed Enter to create first todo on internal:attr=[placeholder="What needs to be done?"i]
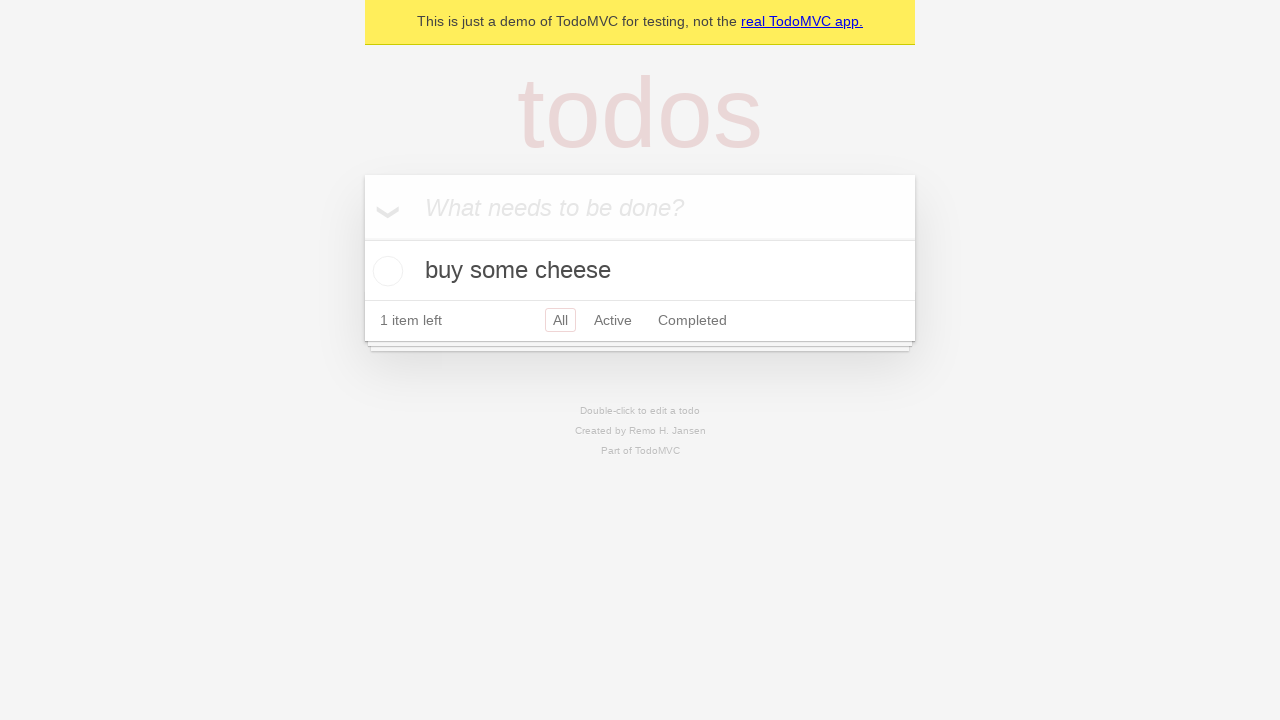

Filled second todo: 'feed the cat' on internal:attr=[placeholder="What needs to be done?"i]
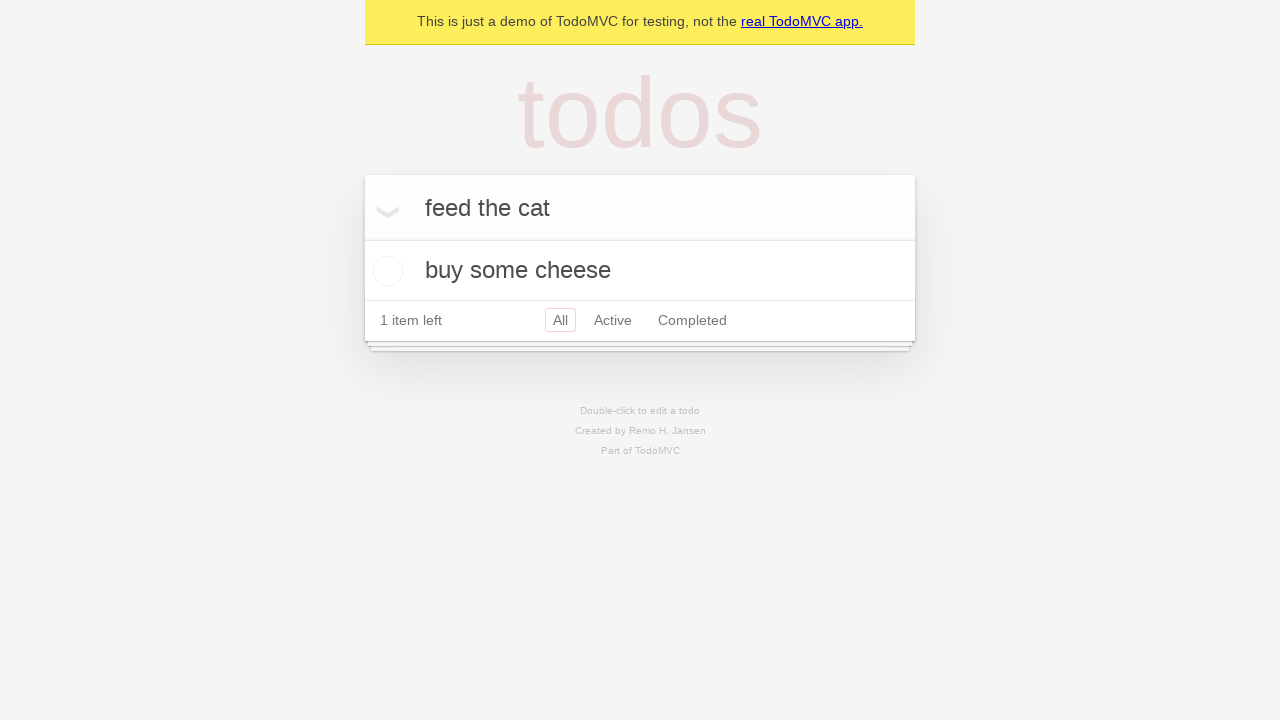

Pressed Enter to create second todo on internal:attr=[placeholder="What needs to be done?"i]
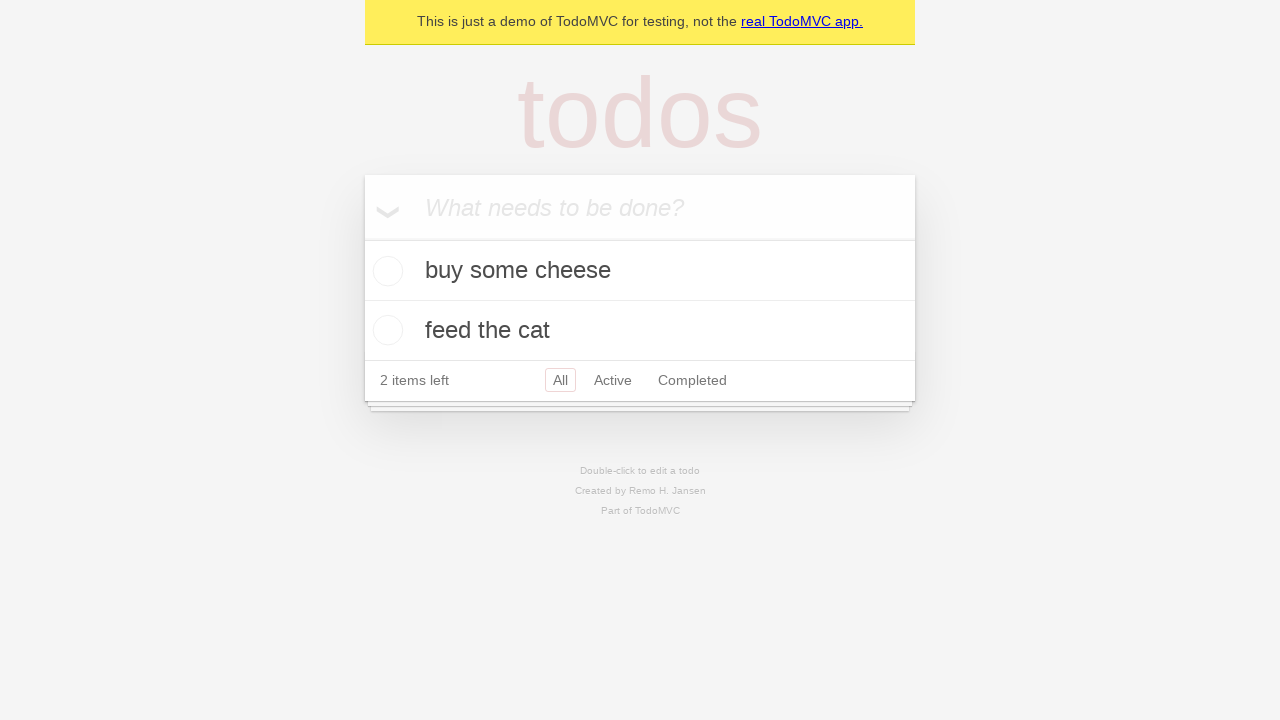

Filled third todo: 'book a doctors appointment' on internal:attr=[placeholder="What needs to be done?"i]
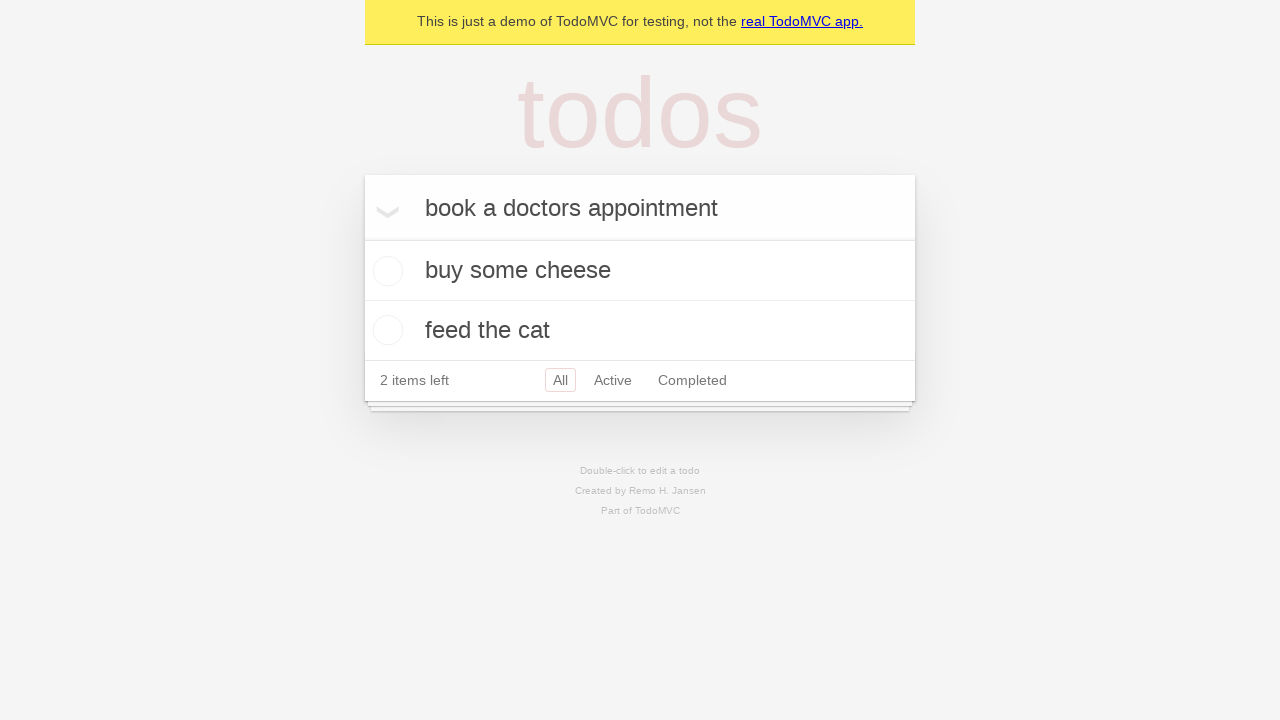

Pressed Enter to create third todo on internal:attr=[placeholder="What needs to be done?"i]
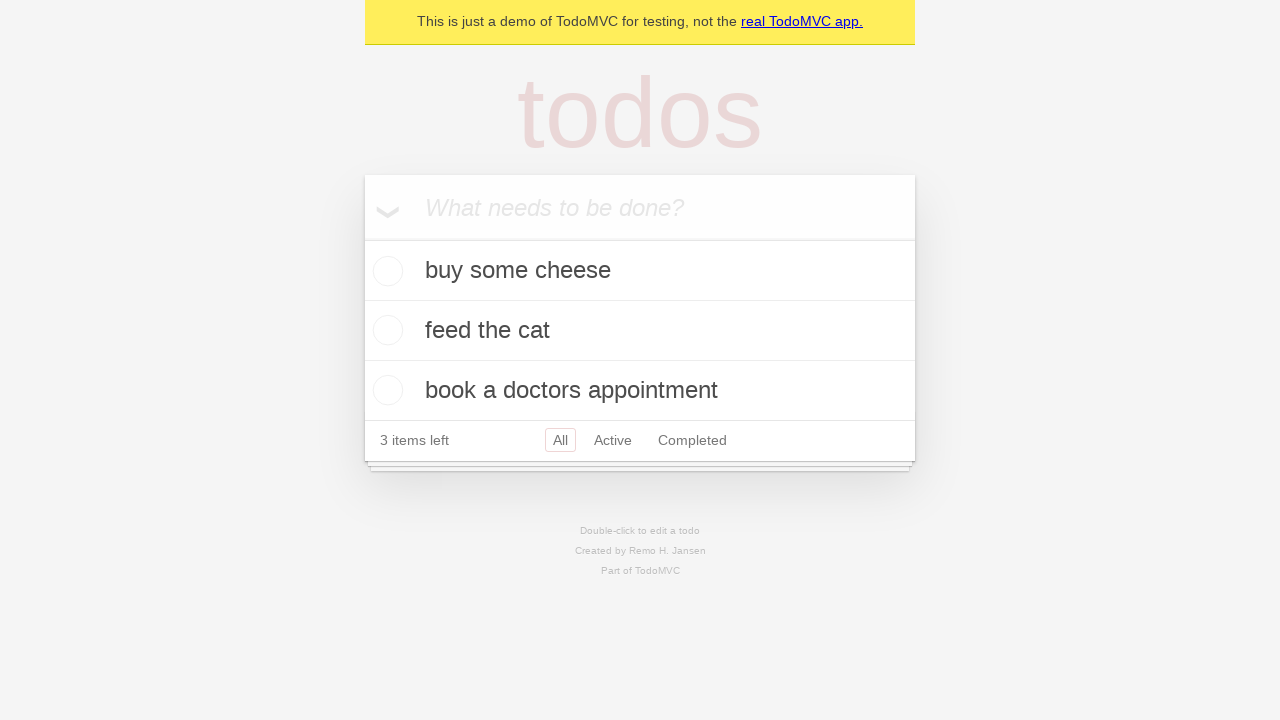

Checked the first todo item as completed at (385, 271) on .todo-list li .toggle >> nth=0
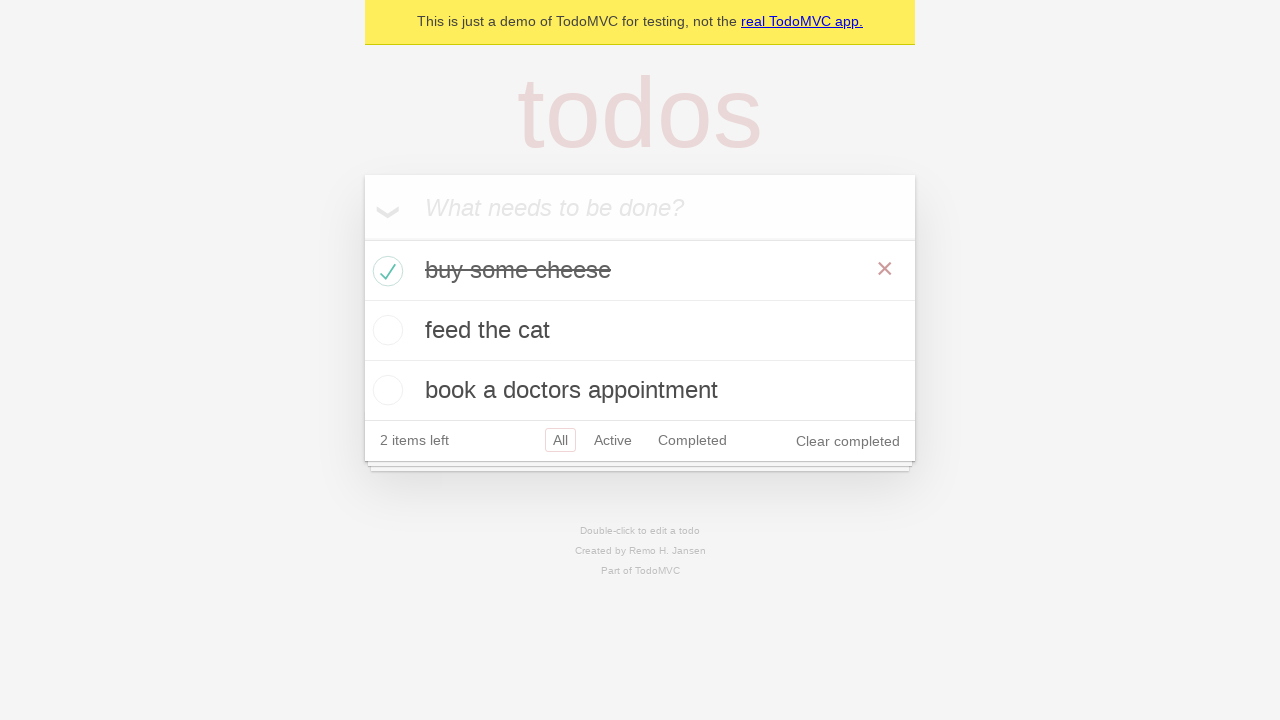

Clicked 'Clear completed' button to remove completed item at (848, 441) on internal:role=button[name="Clear completed"i]
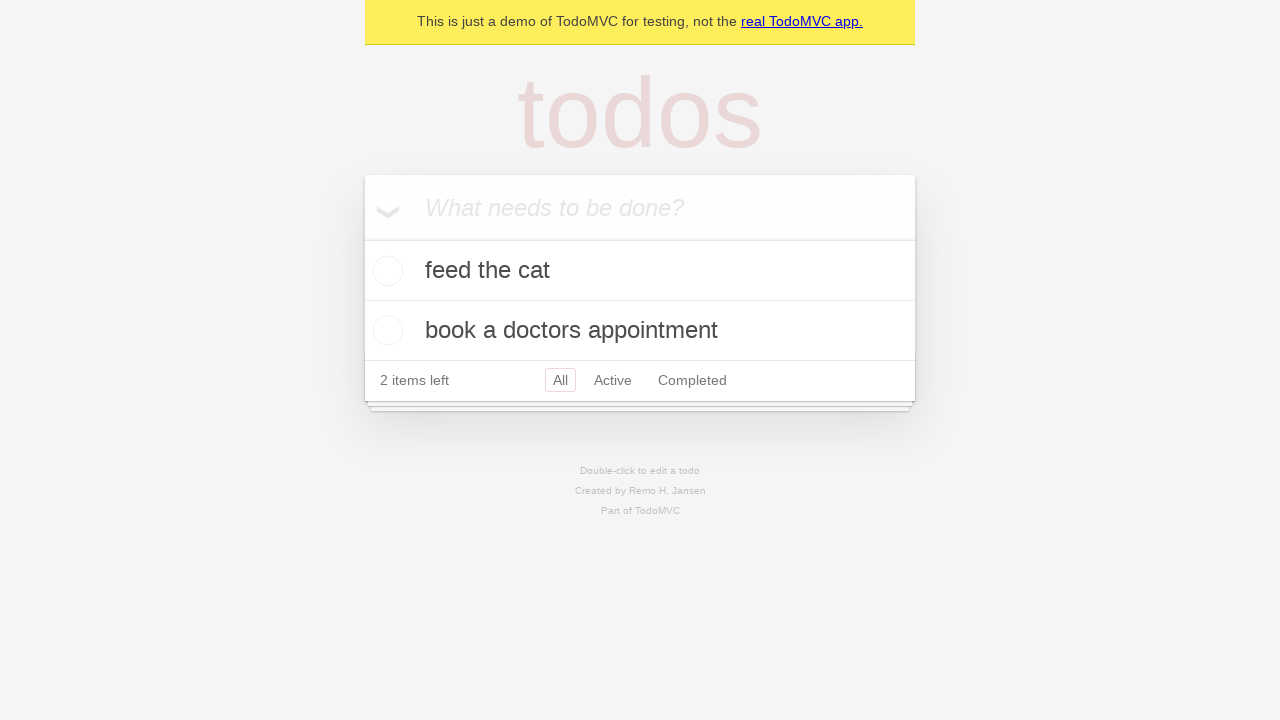

Verified that 'Clear completed' button is hidden when no items are completed
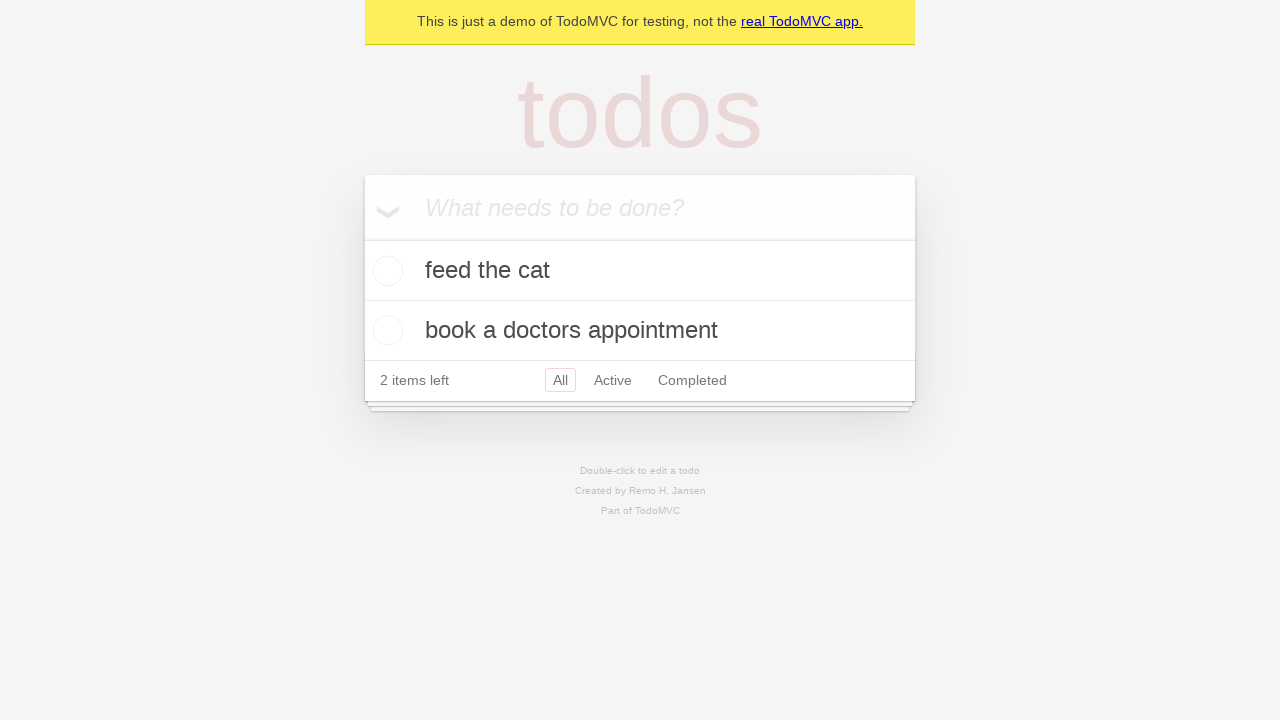

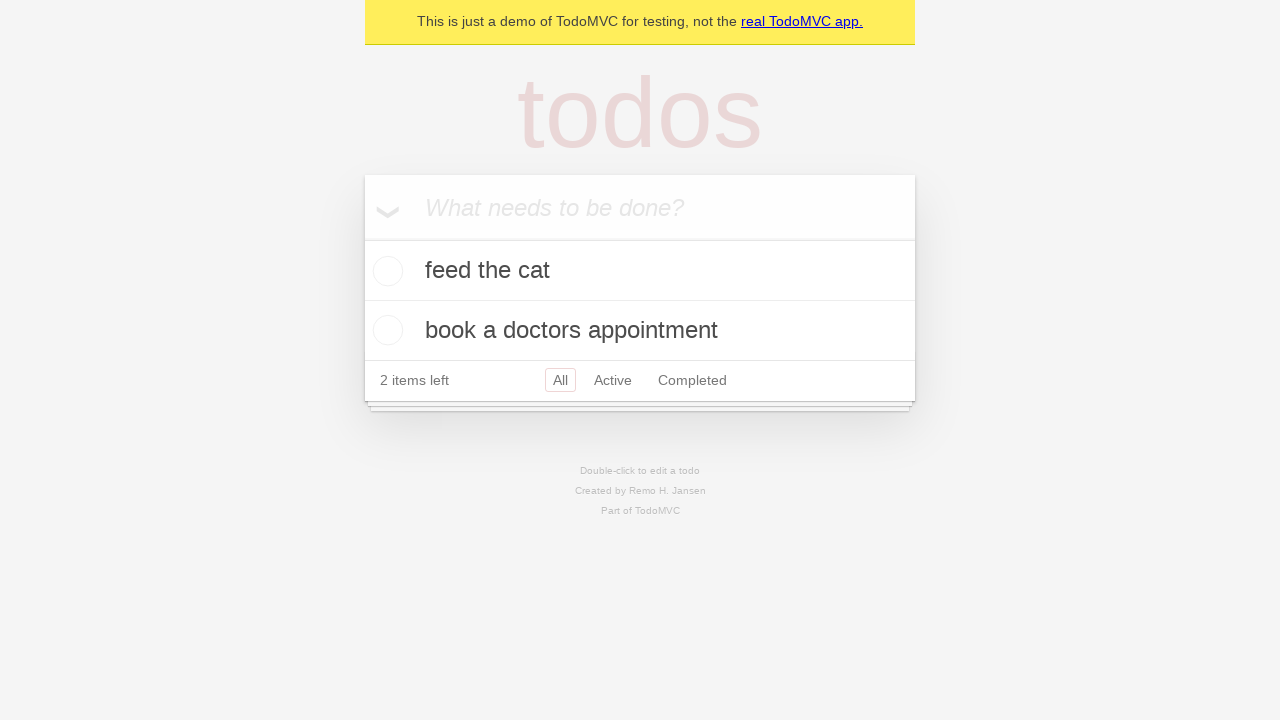